Tests alert handling by entering a name, clicking a button to trigger a confirmation alert, accepting the alert, and verifying the alert text contains the entered name

Starting URL: https://rahulshettyacademy.com/AutomationPractice/

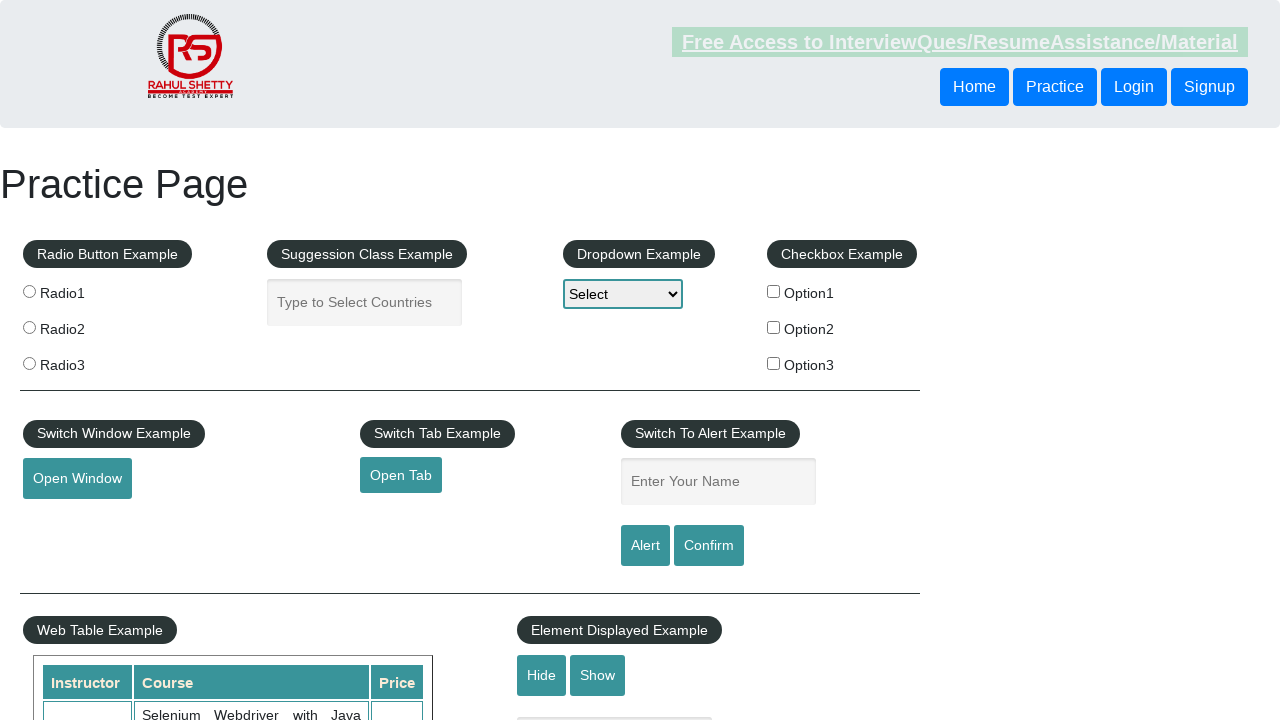

Filled name input field with 'Ahmad' on #name
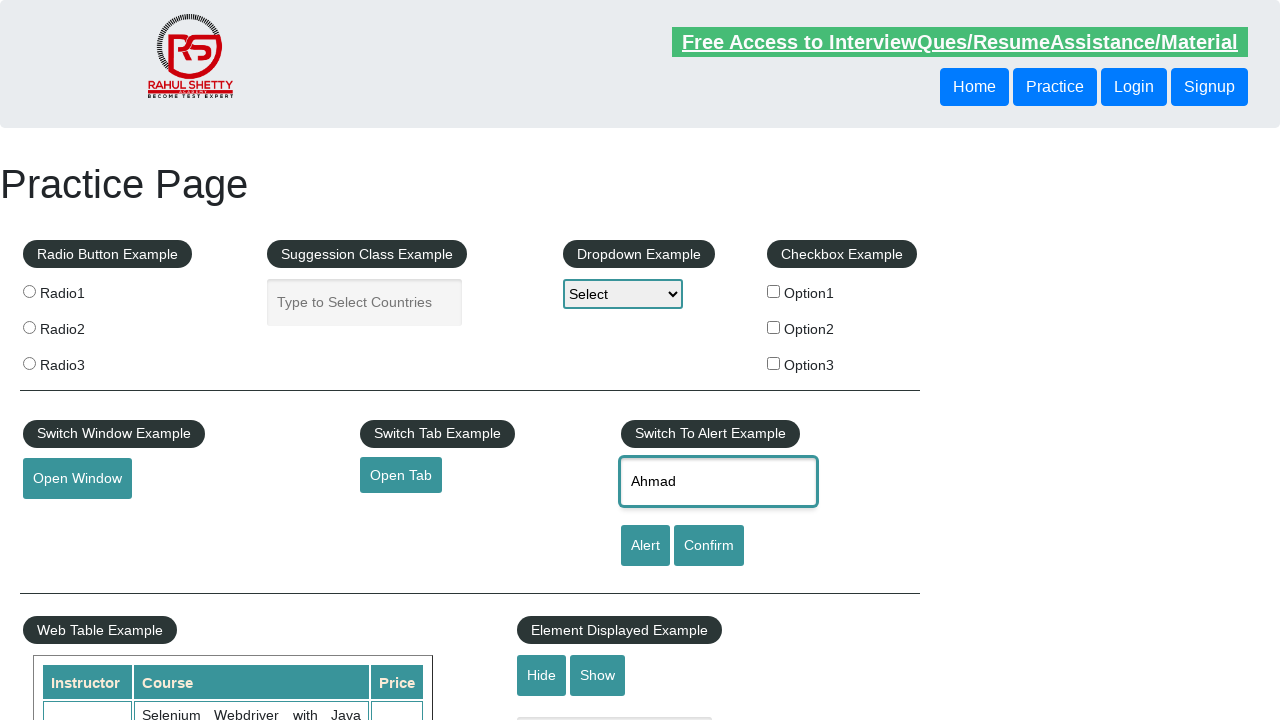

Clicked button to trigger confirmation alert at (709, 546) on input[onclick*='displayConfirm']
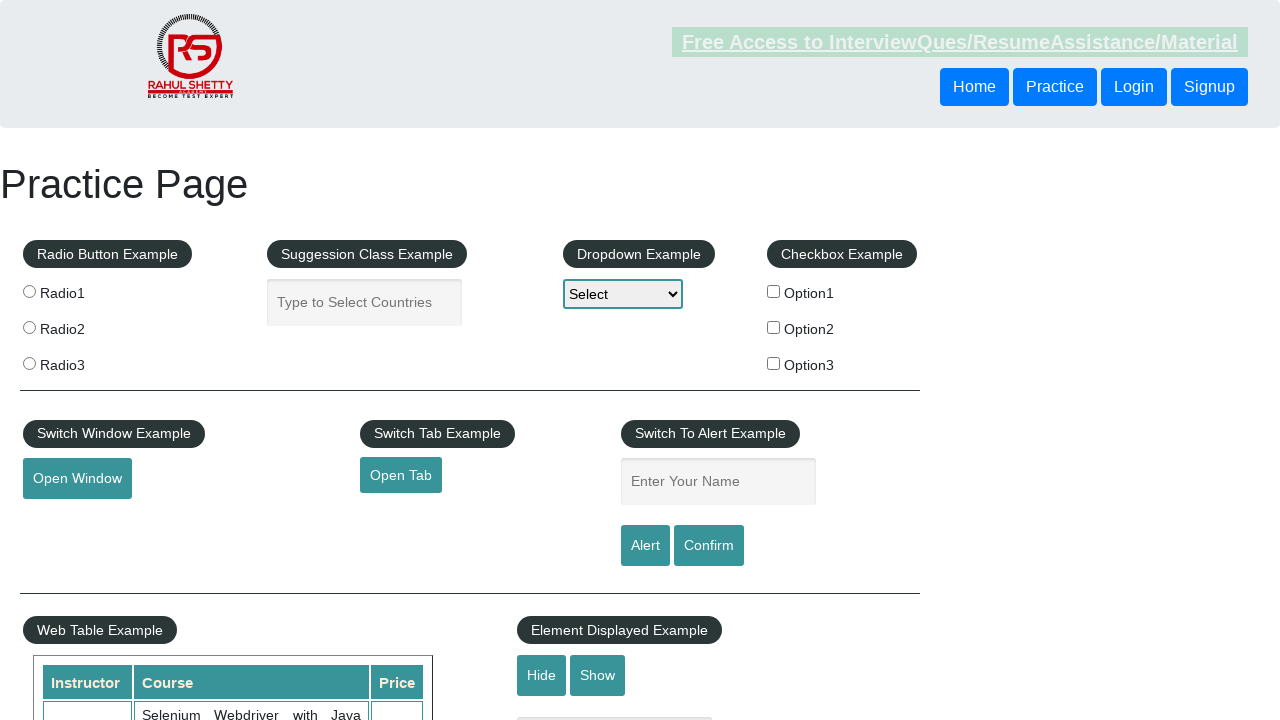

Set up dialog handler to accept alerts
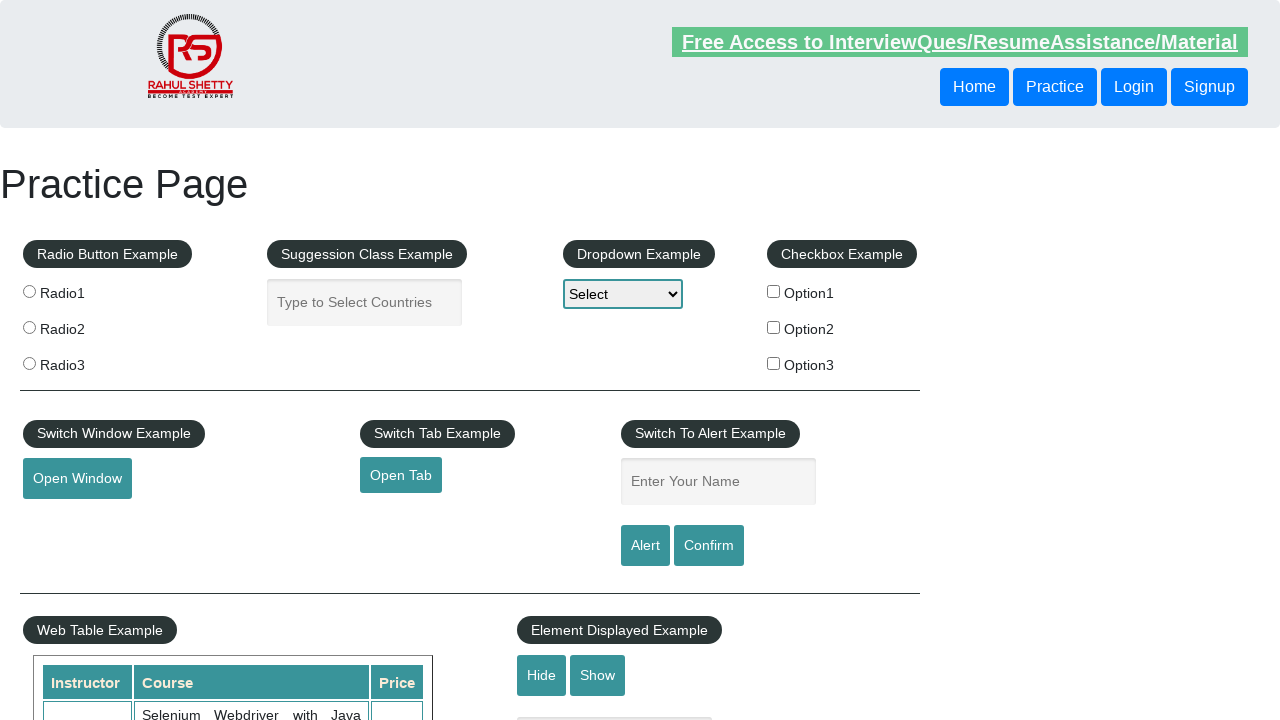

Clicked button again to trigger alert with handler ready at (709, 546) on input[onclick*='displayConfirm']
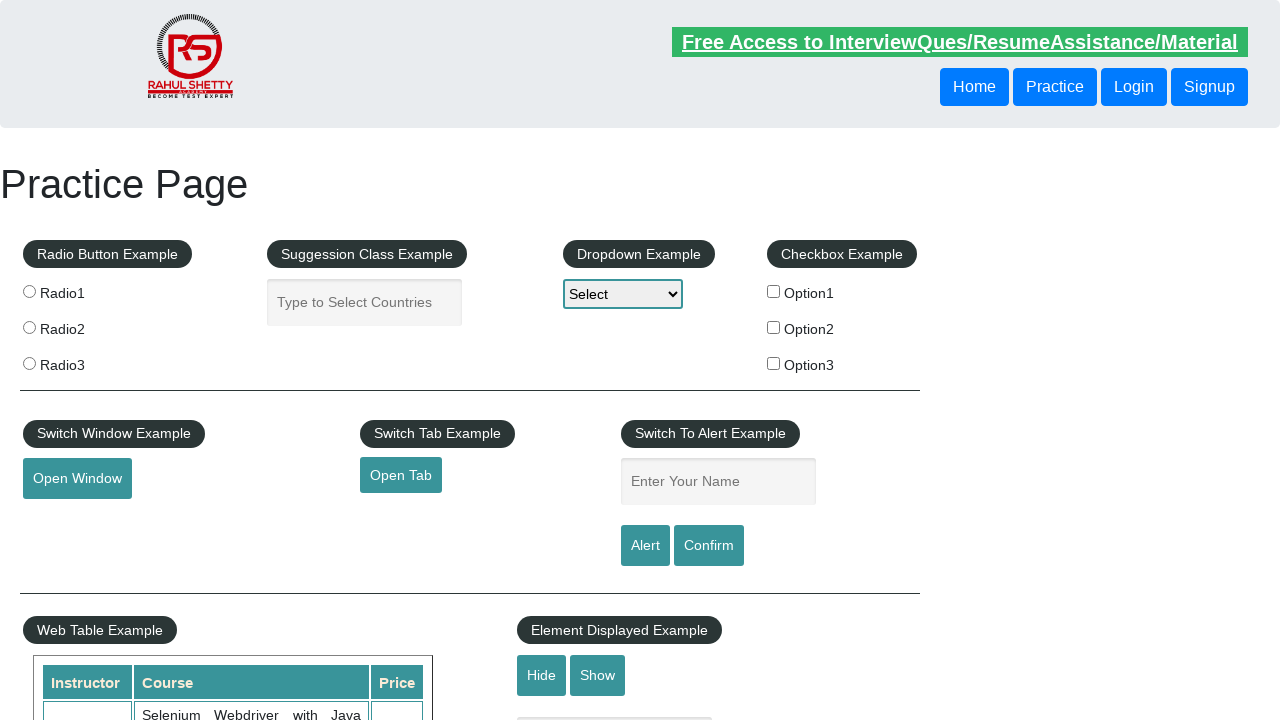

Waited for alert to be processed
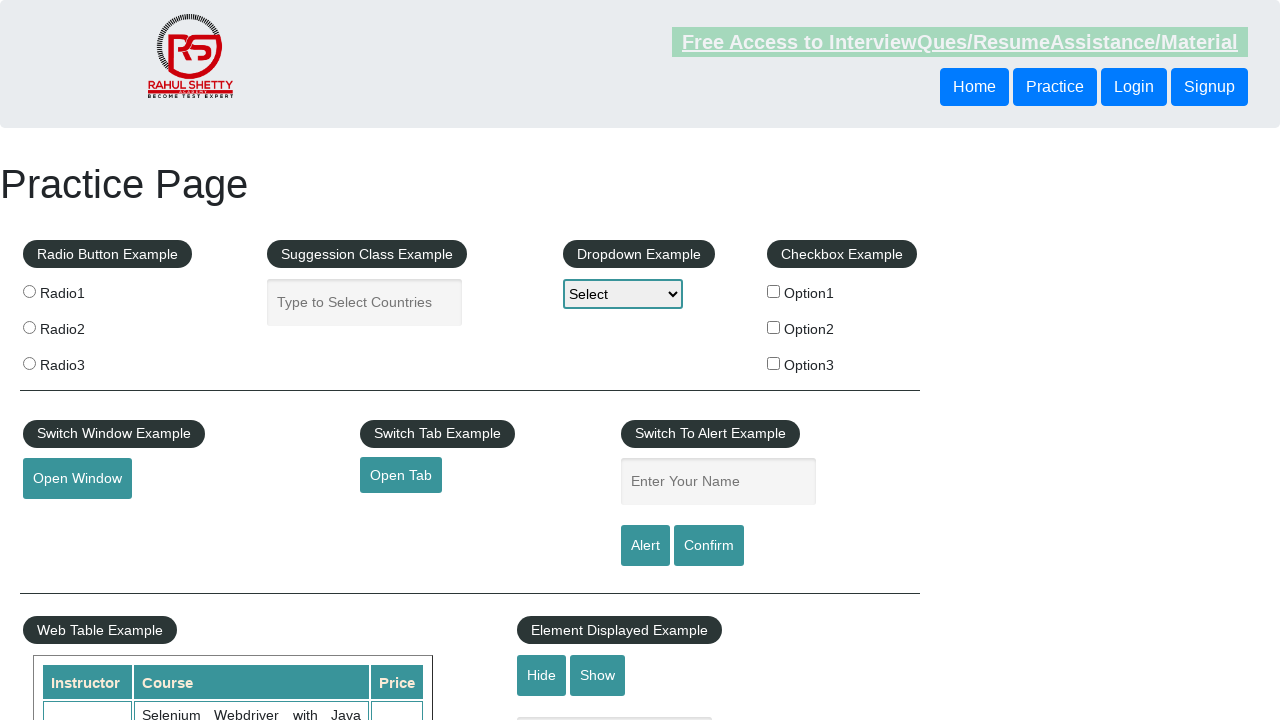

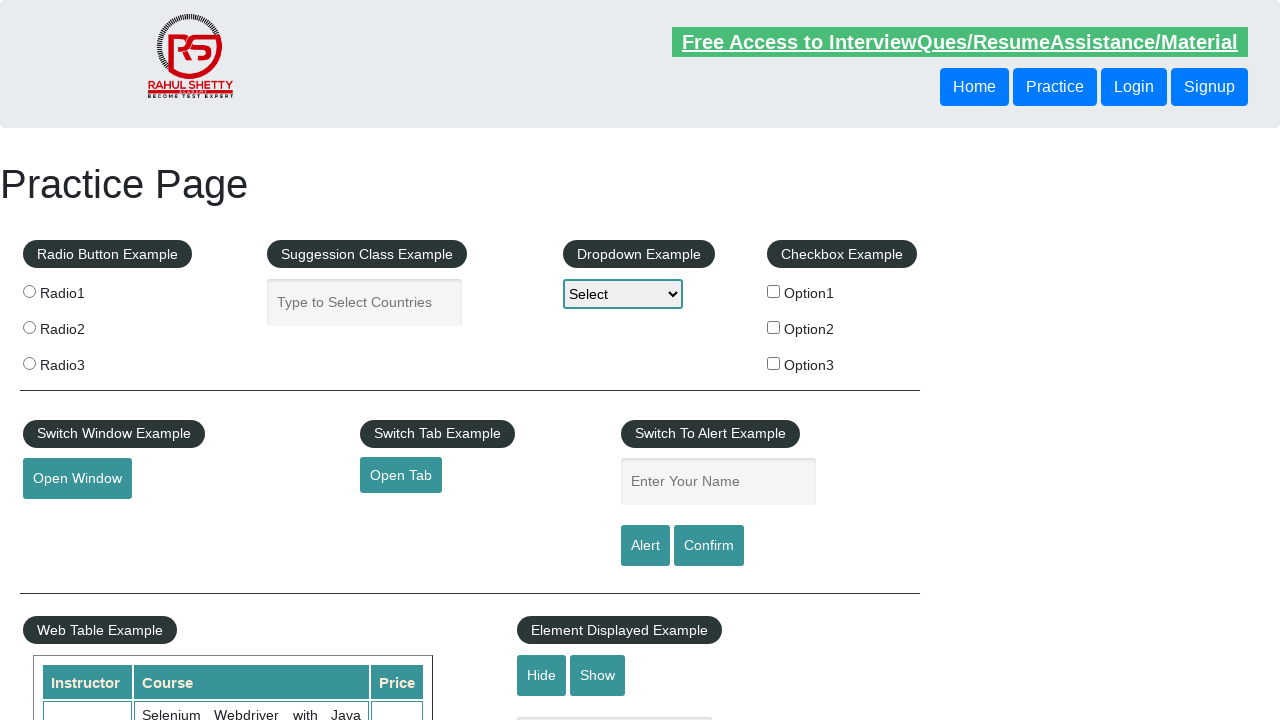